Tests opting out of A/B tests by adding an opt-out cookie after visiting the page, then refreshing to verify the opt-out takes effect

Starting URL: http://the-internet.herokuapp.com/abtest

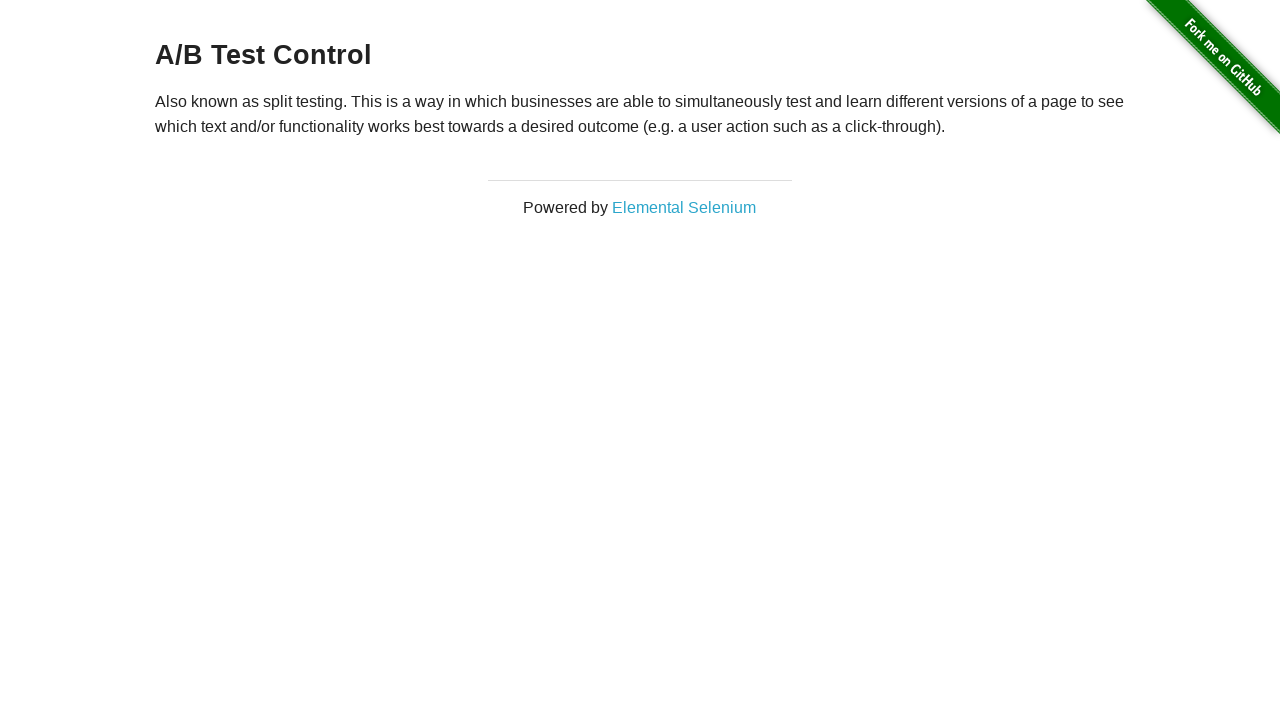

Located and retrieved heading text from page
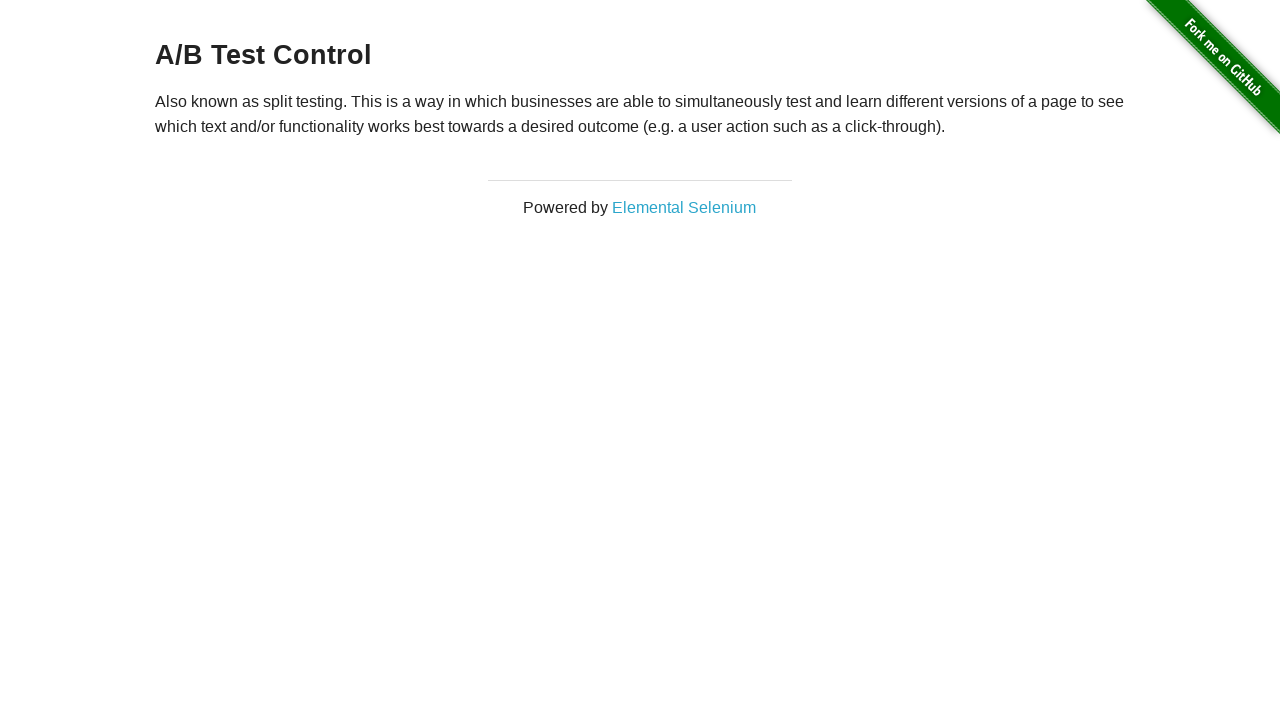

Added optimizelyOptOut cookie to context
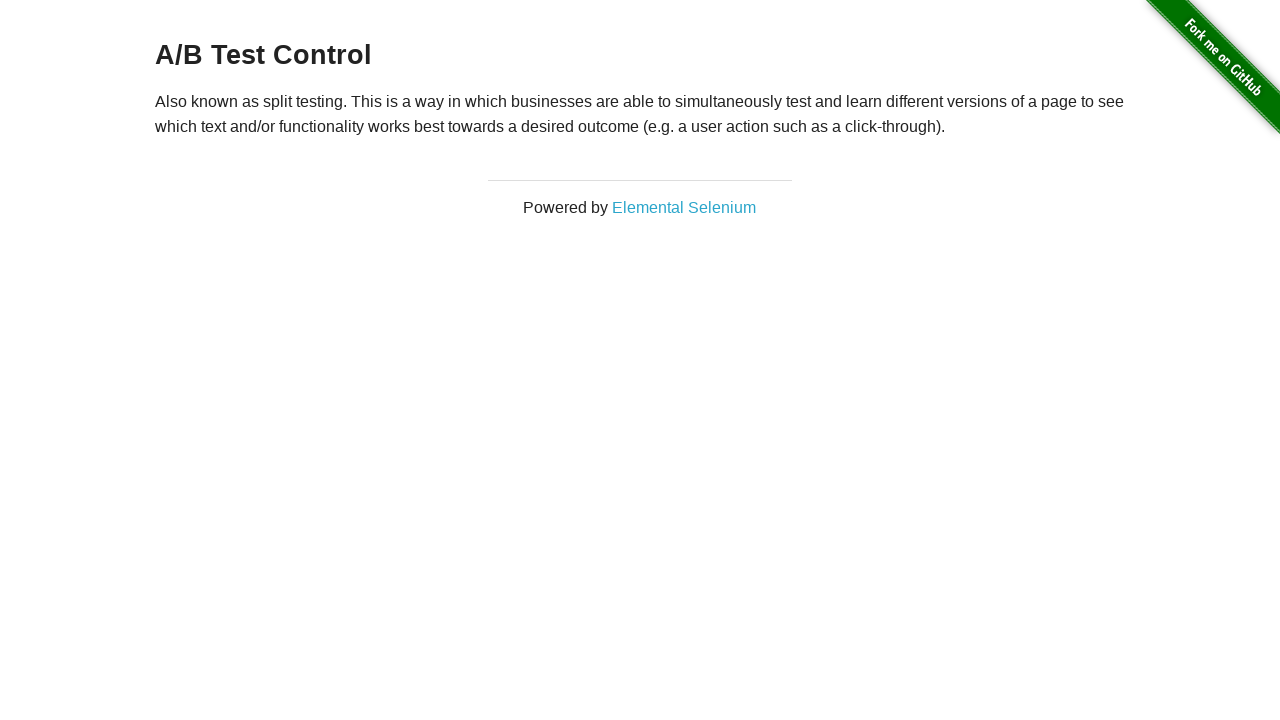

Reloaded page after adding opt-out cookie
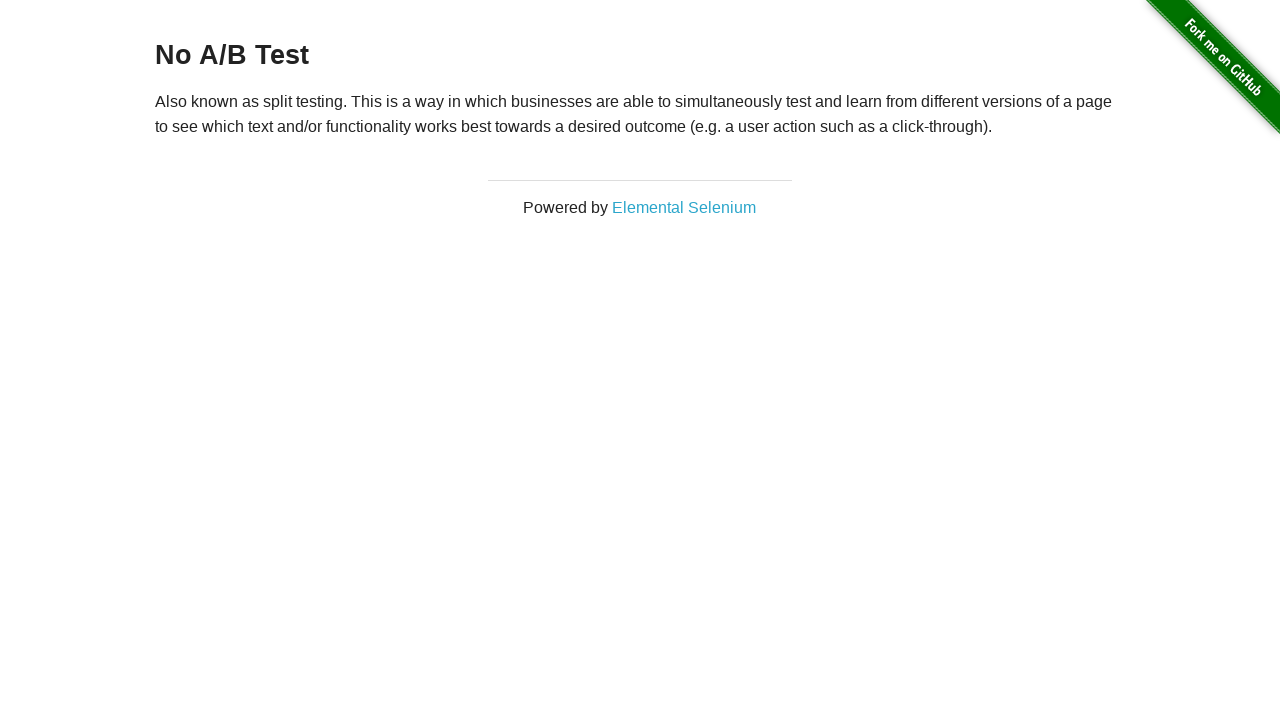

Waited for heading element to load after page reload
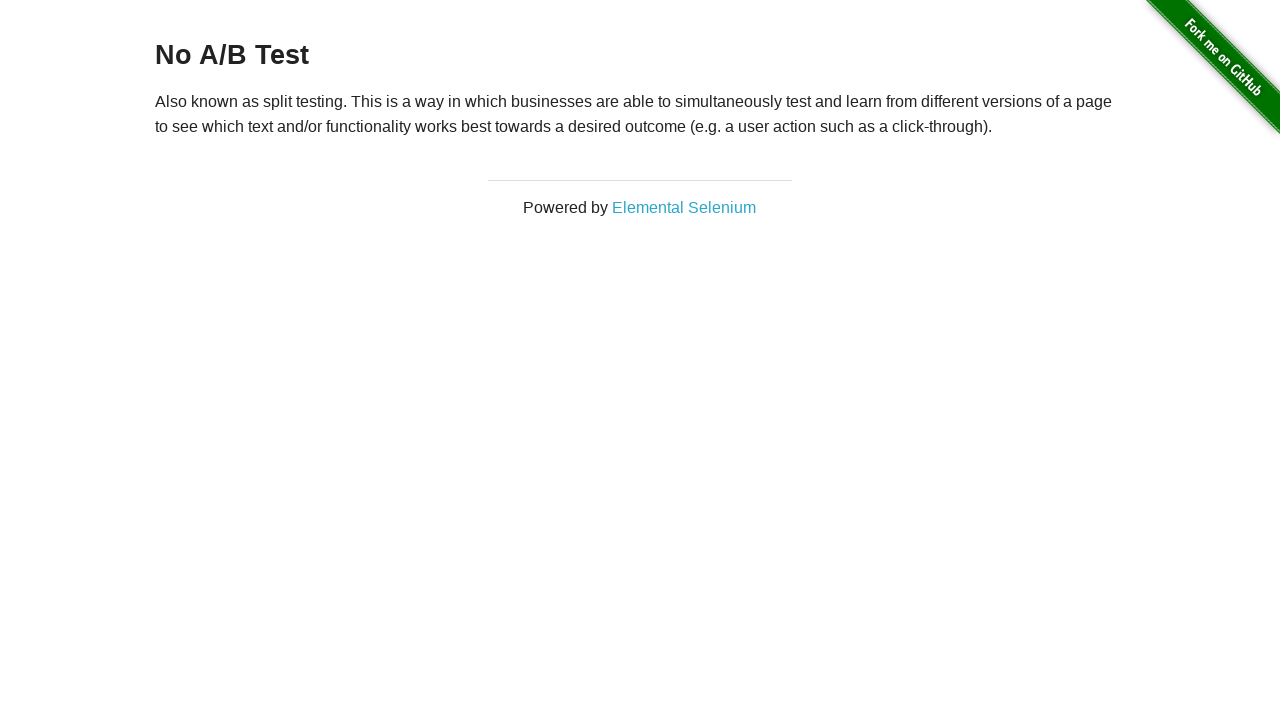

Retrieved heading text to verify opt-out status
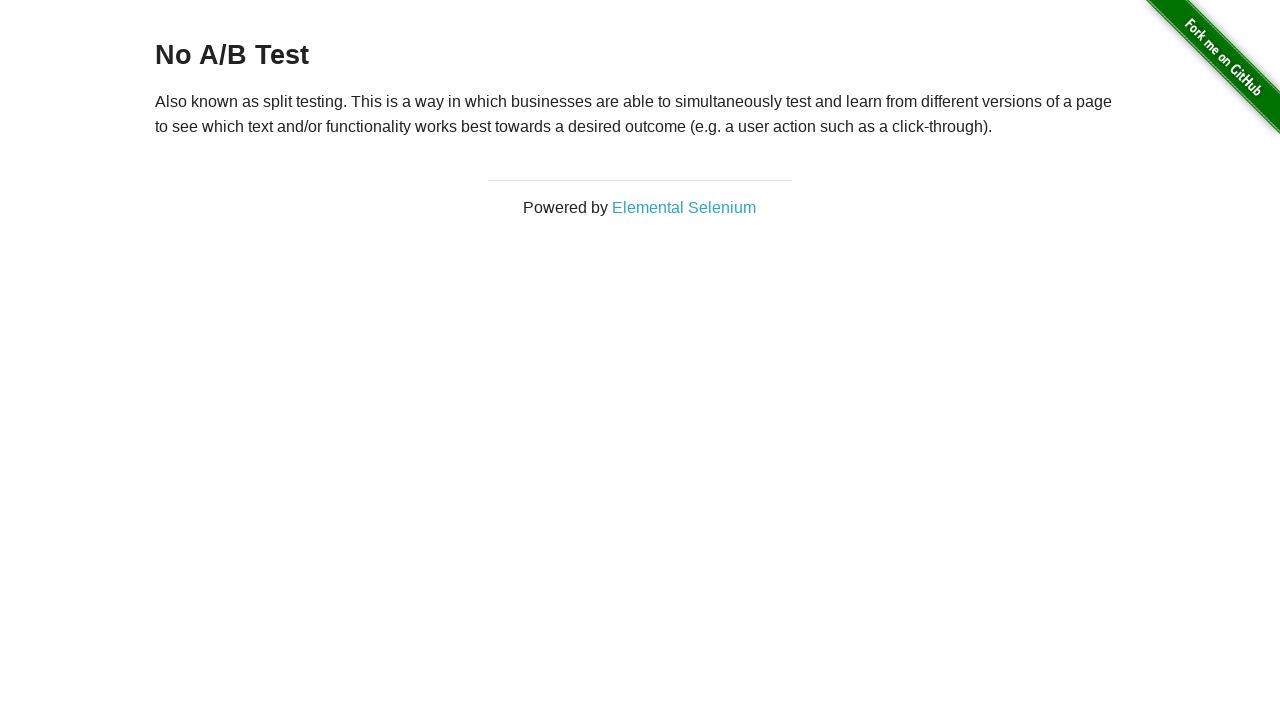

Verified heading text is 'No A/B Test' - opt-out successful
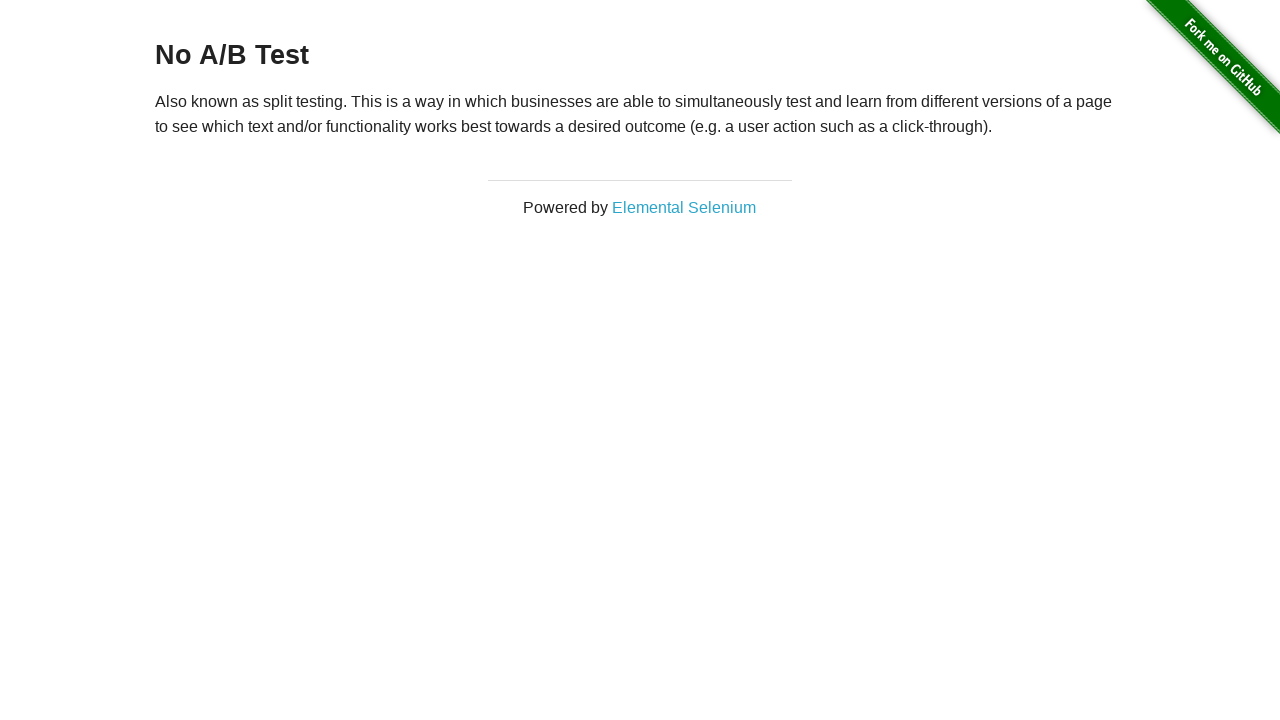

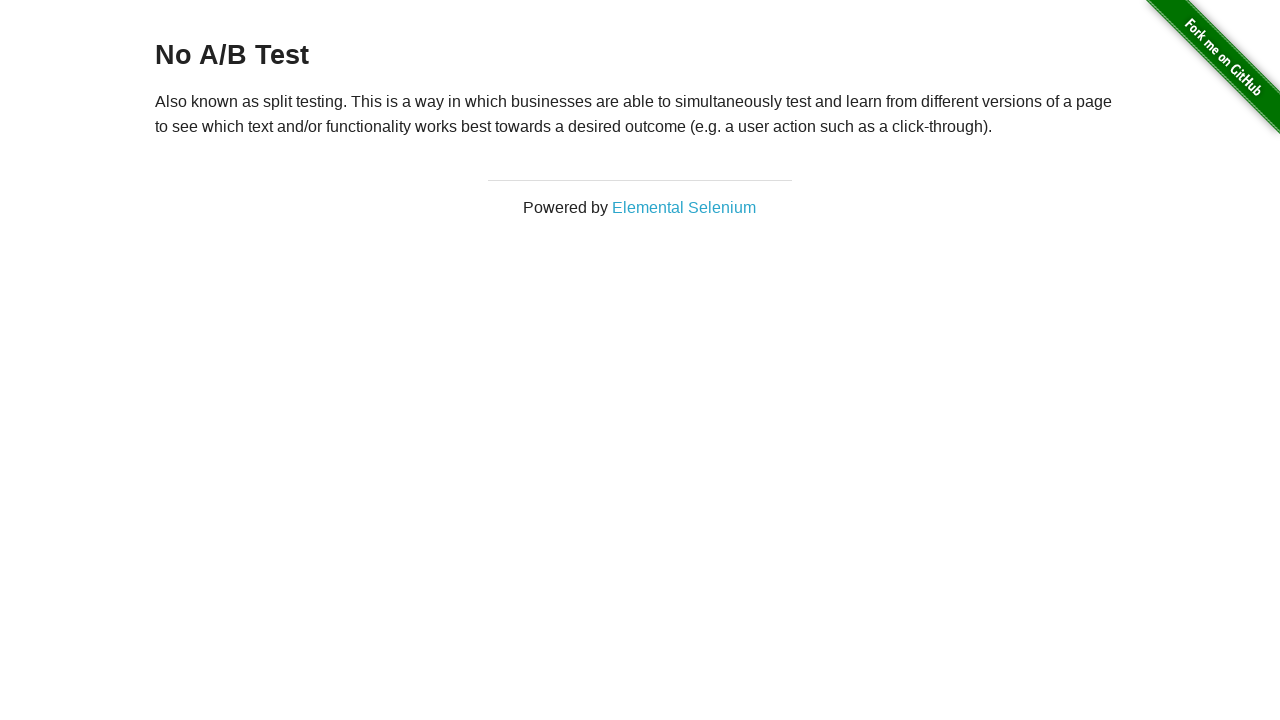